Tests Turkish Language Association dictionary search functionality by entering a word and retrieving its meaning

Starting URL: https://sozluk.gov.tr/

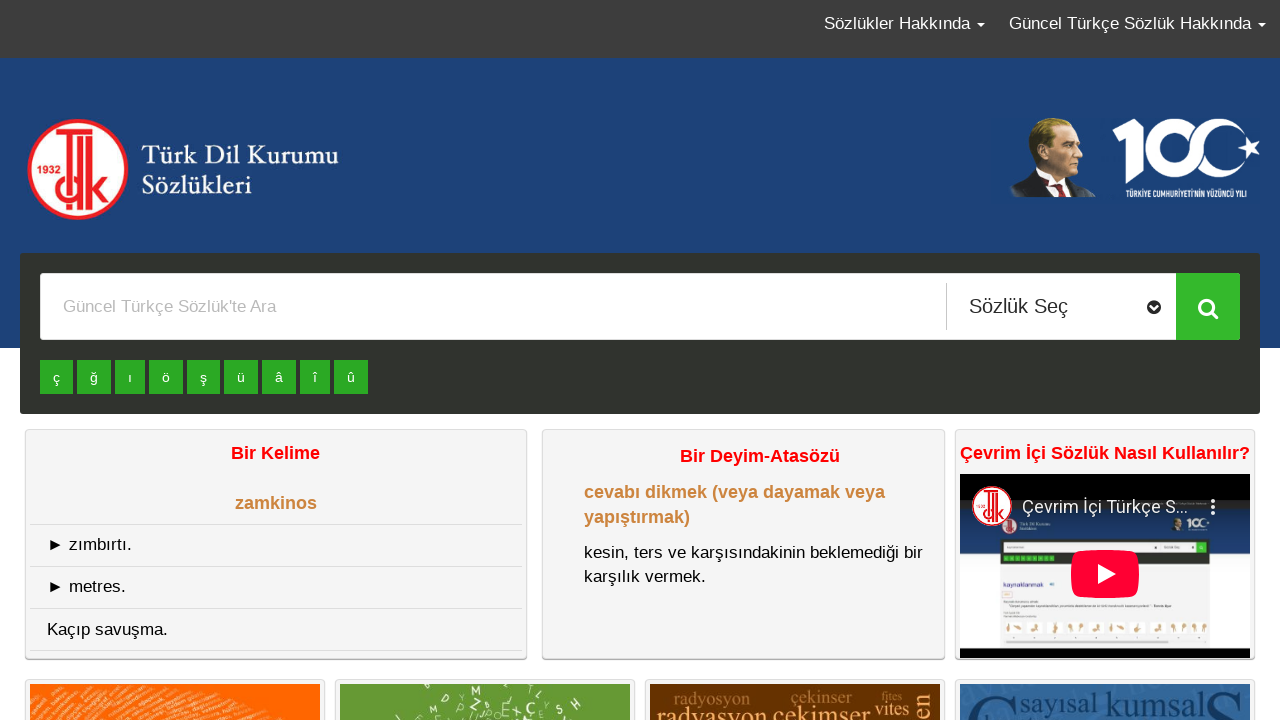

Filled search input with Turkish word 'kitap' on #tdk-srch-input
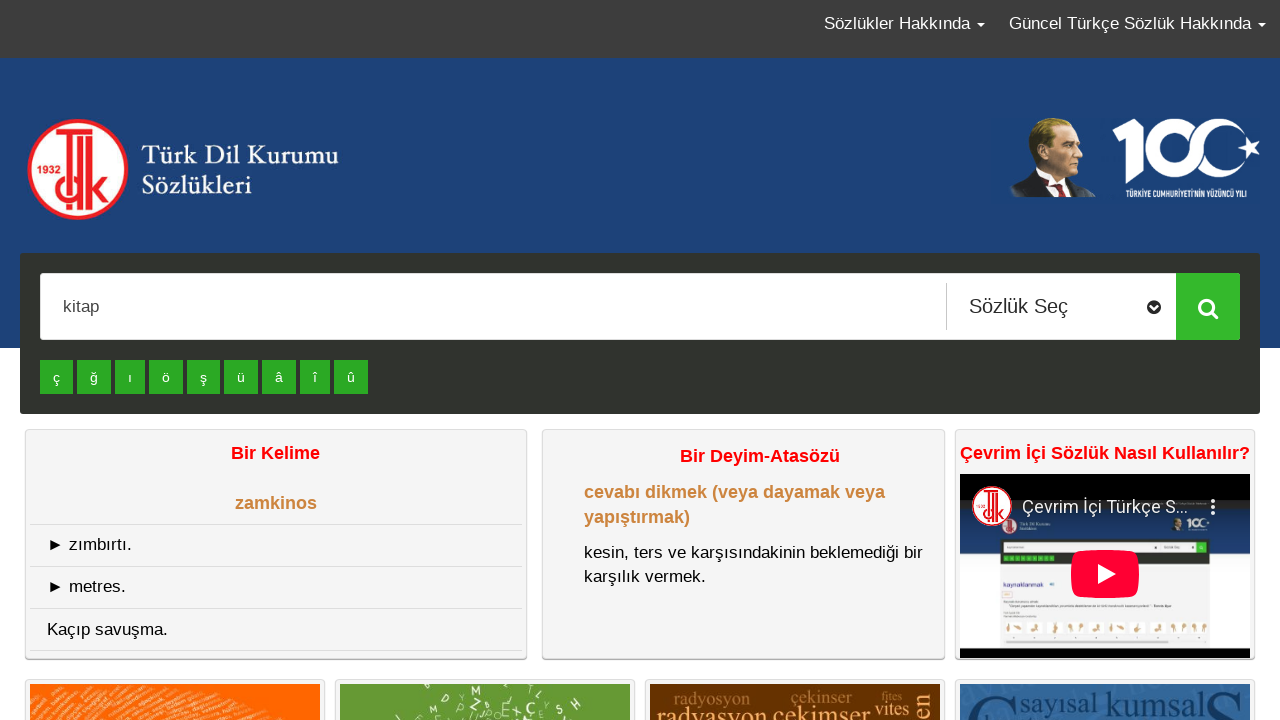

Clicked search button to search for the word at (1208, 306) on #tdk-search-btn
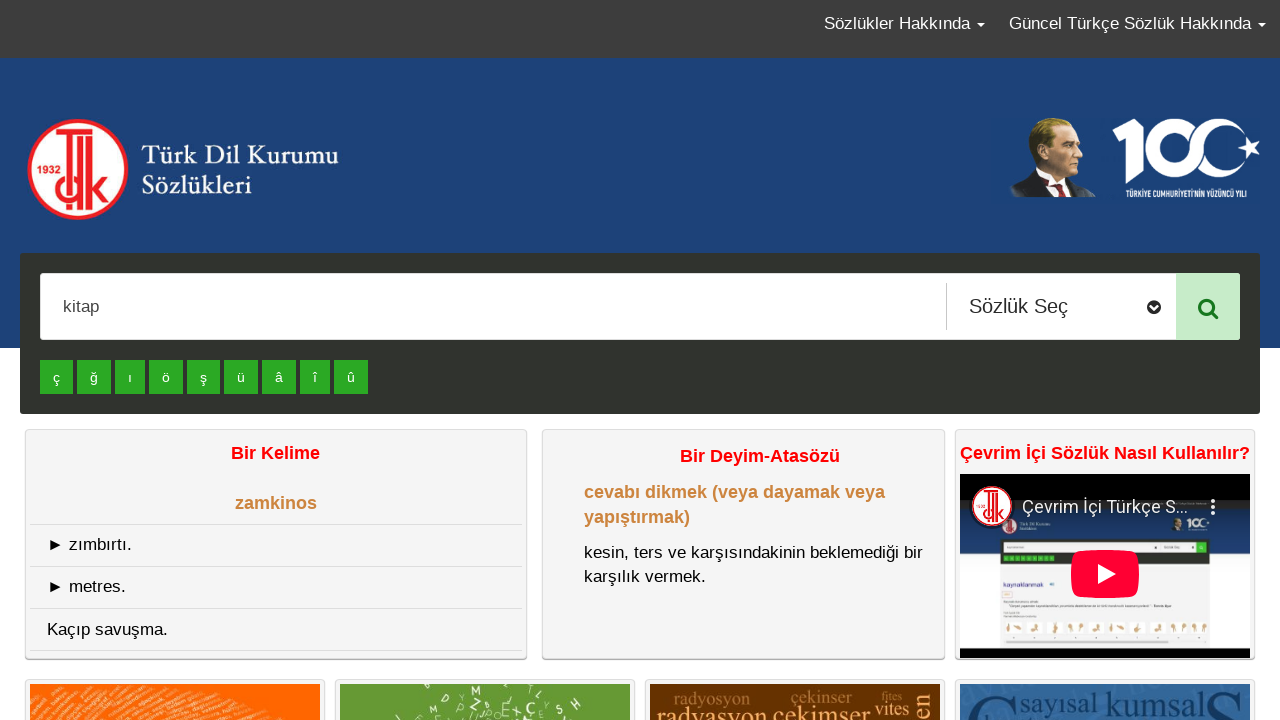

Waited for search results to load
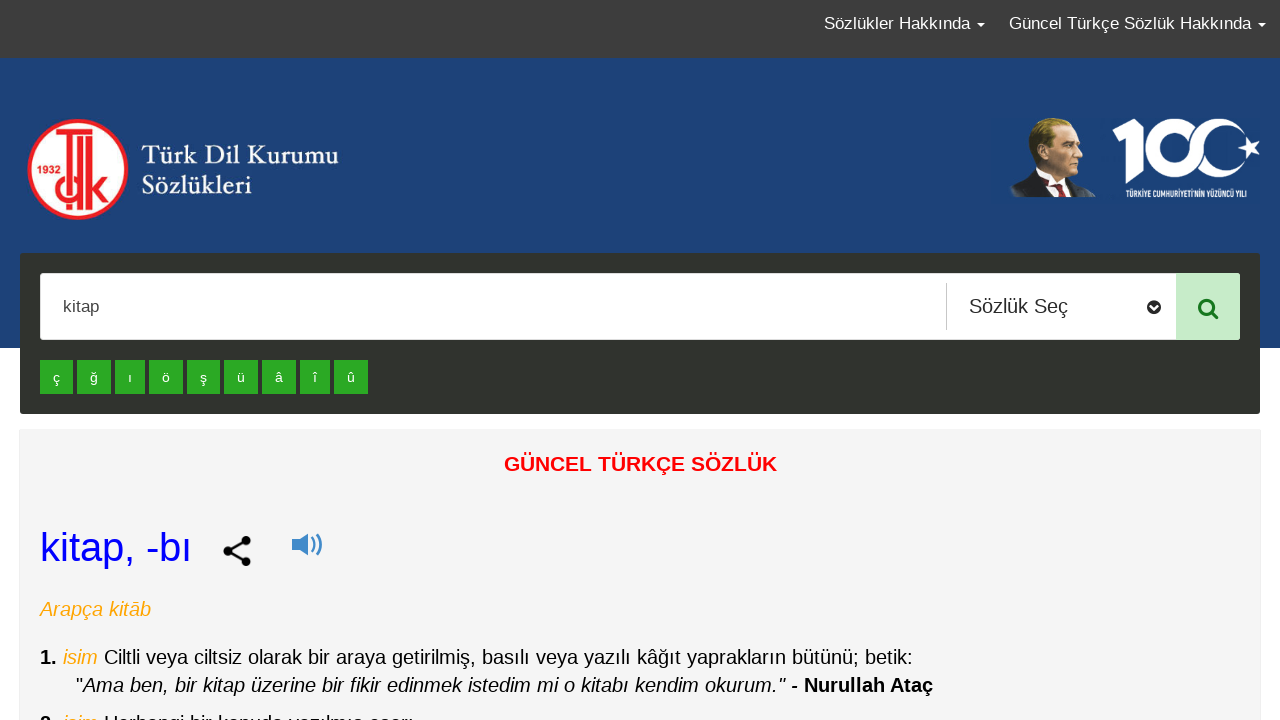

Word found in dictionary - word entry element located
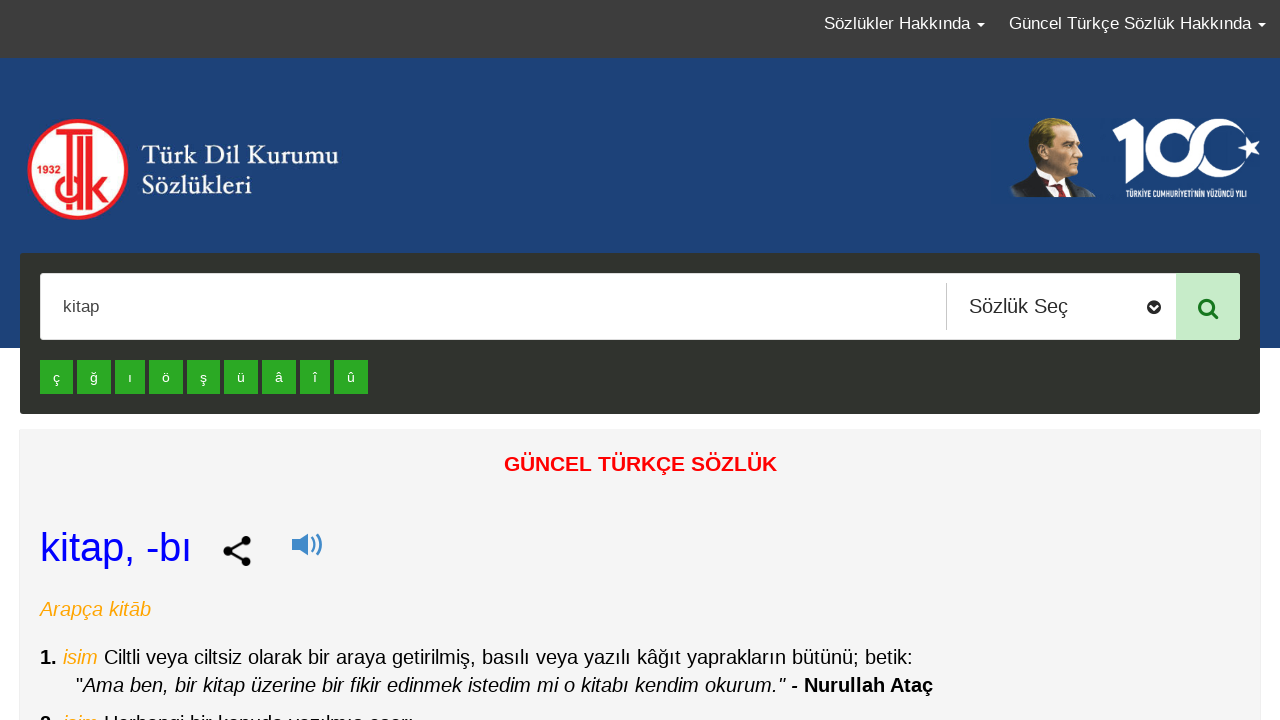

Meanings/definitions loaded for the word 'kitap'
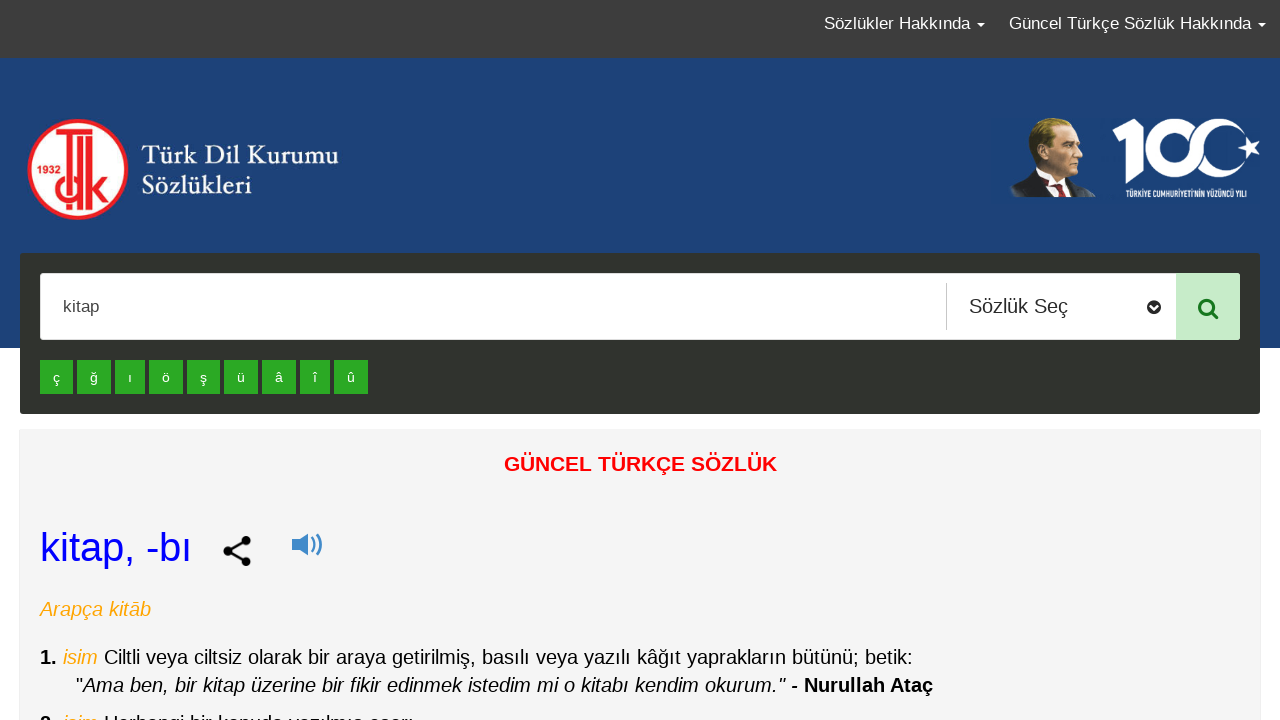

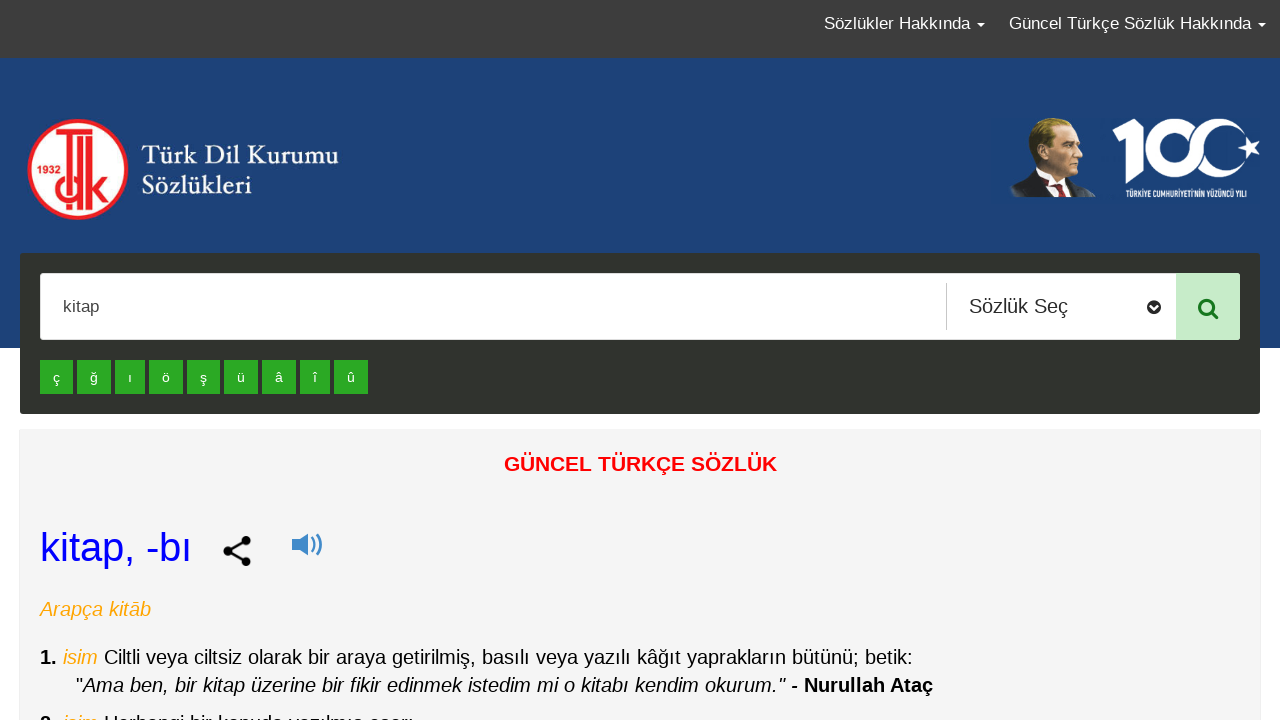